Tests dynamic loading functionality by navigating to a dynamic loading example, clicking start button, and verifying that "Hello World!" text appears after loading

Starting URL: https://the-internet.herokuapp.com/

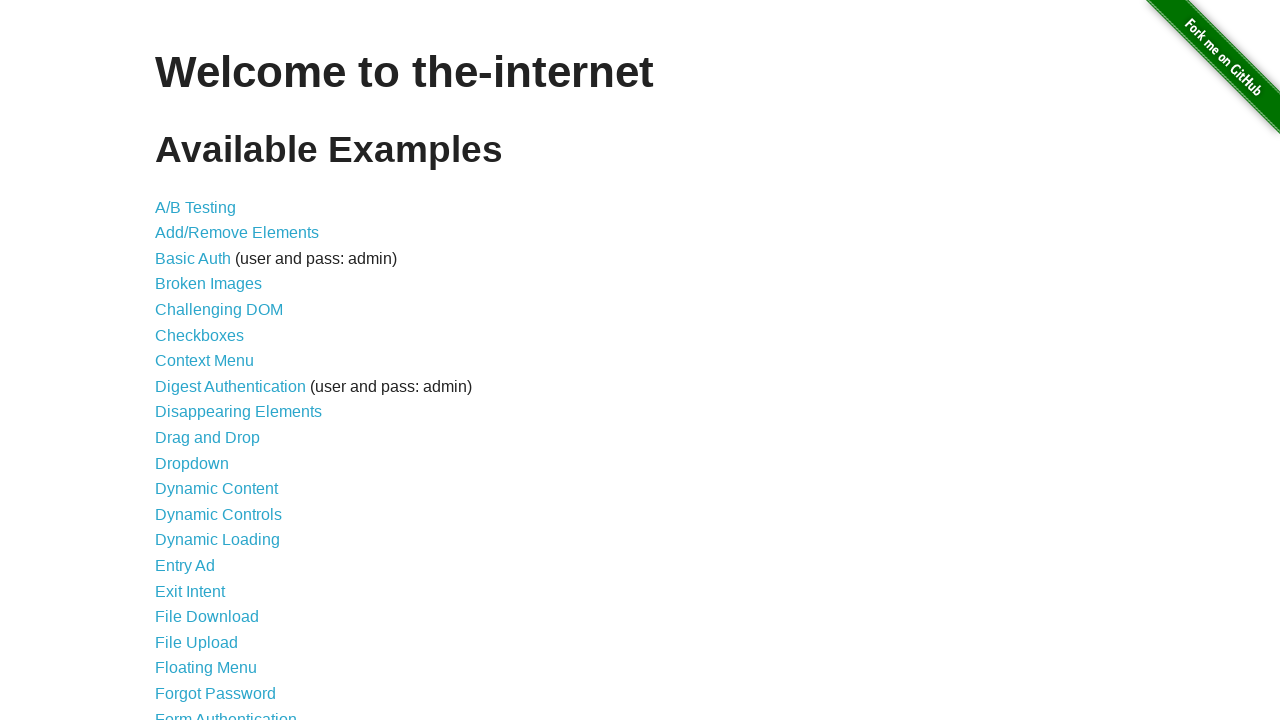

Clicked on Dynamic Loading link to navigate to dynamic loading page at (218, 540) on a[href='/dynamic_loading']
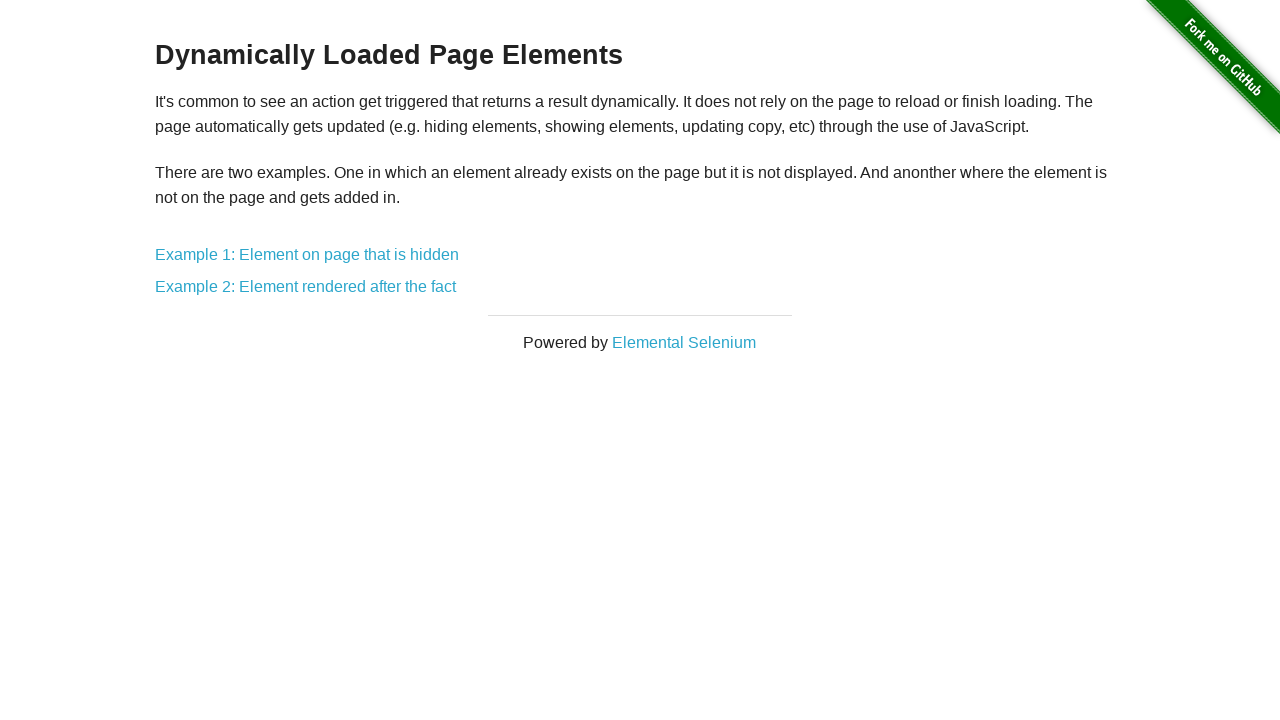

Clicked on Example 2 link (element rendered after the fact) at (306, 287) on a[href='/dynamic_loading/2']
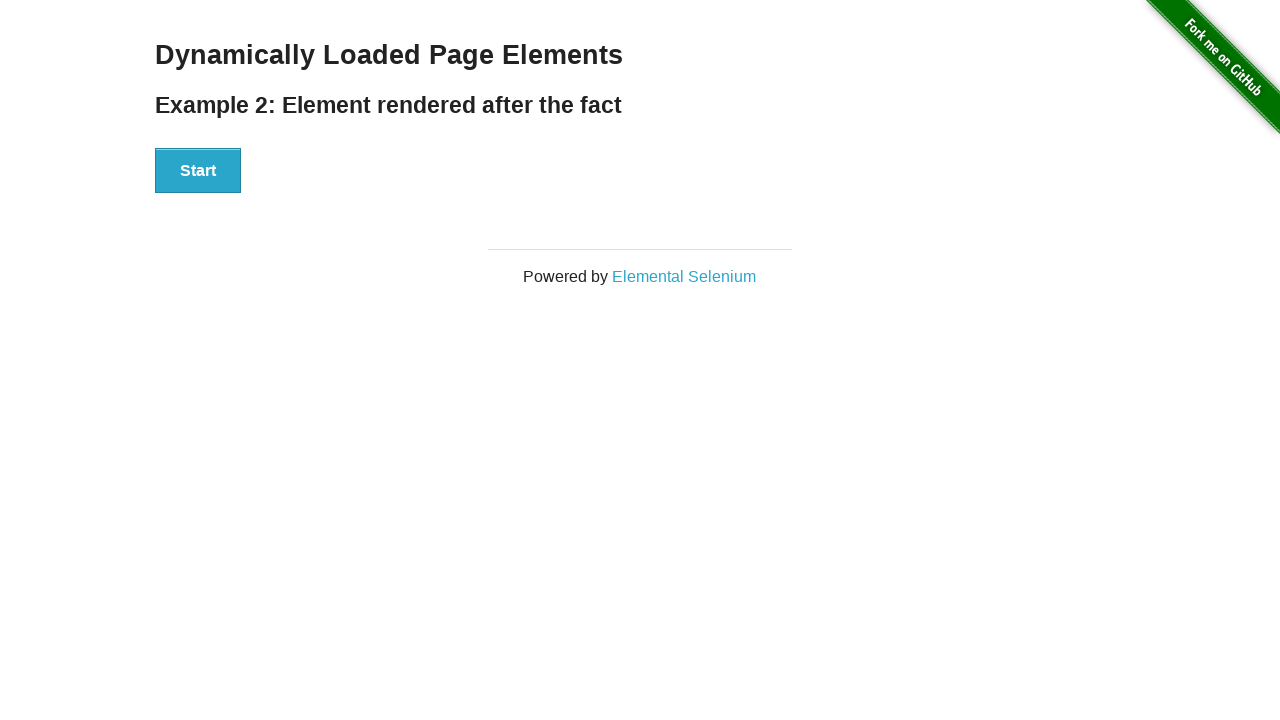

Clicked the Start button to begin loading at (198, 171) on button:has-text('Start')
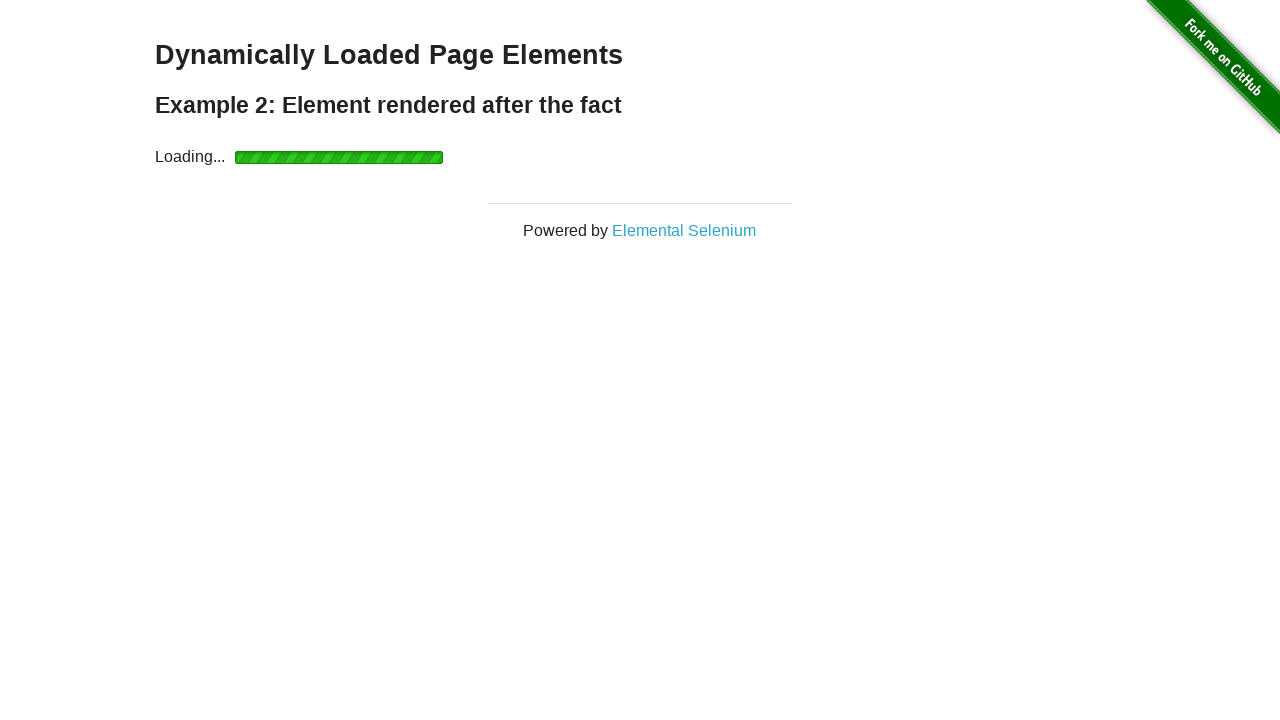

Waited for loading to complete and finish text element to become visible
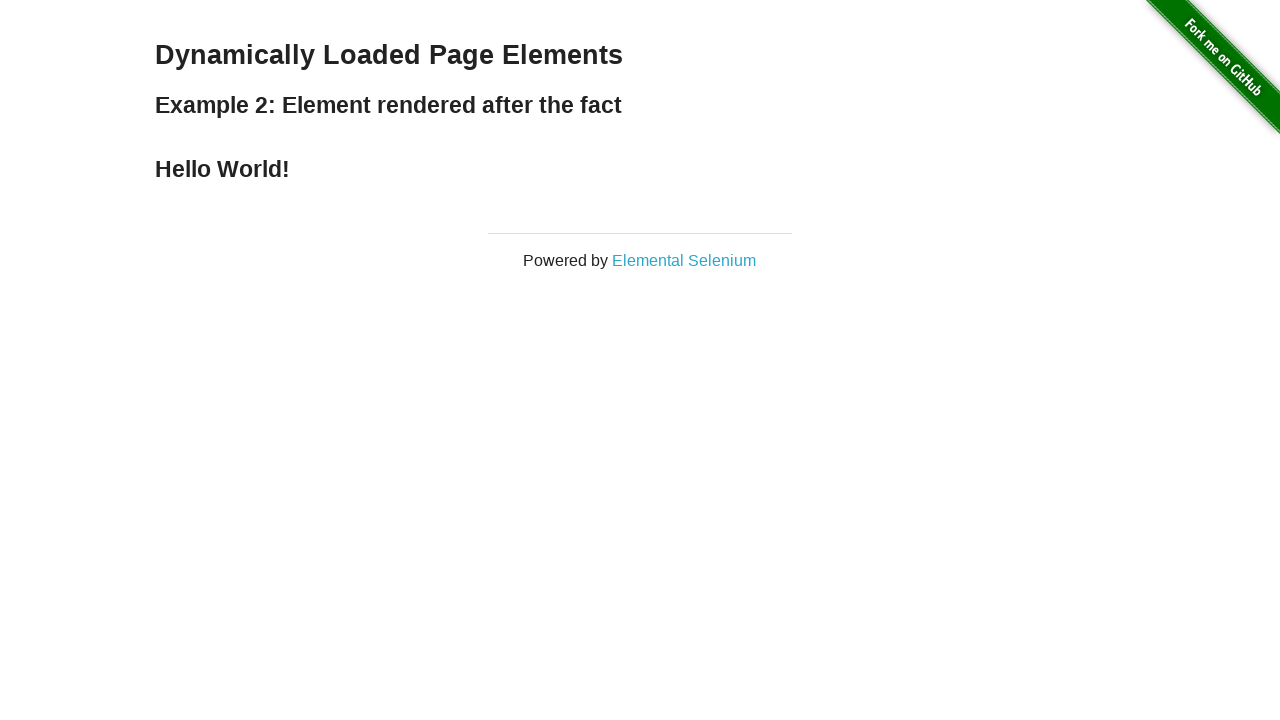

Located the finish text element
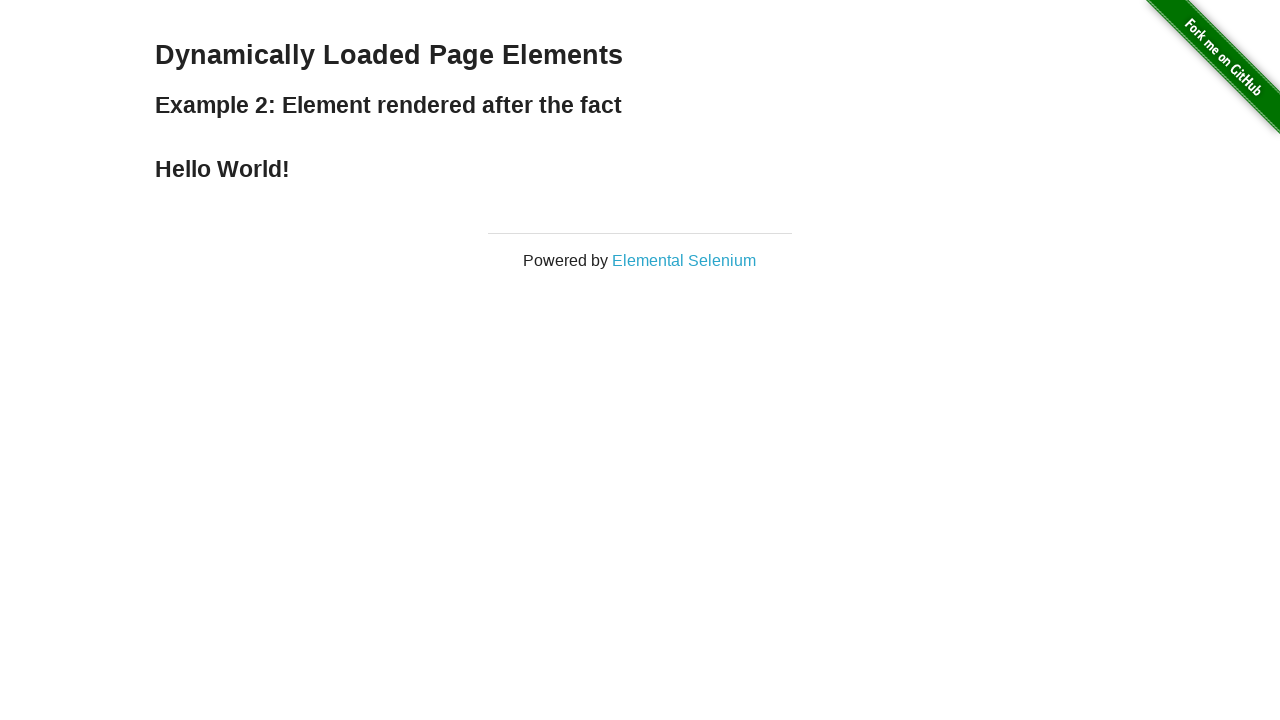

Verified that 'Hello World!' text appears after dynamic loading
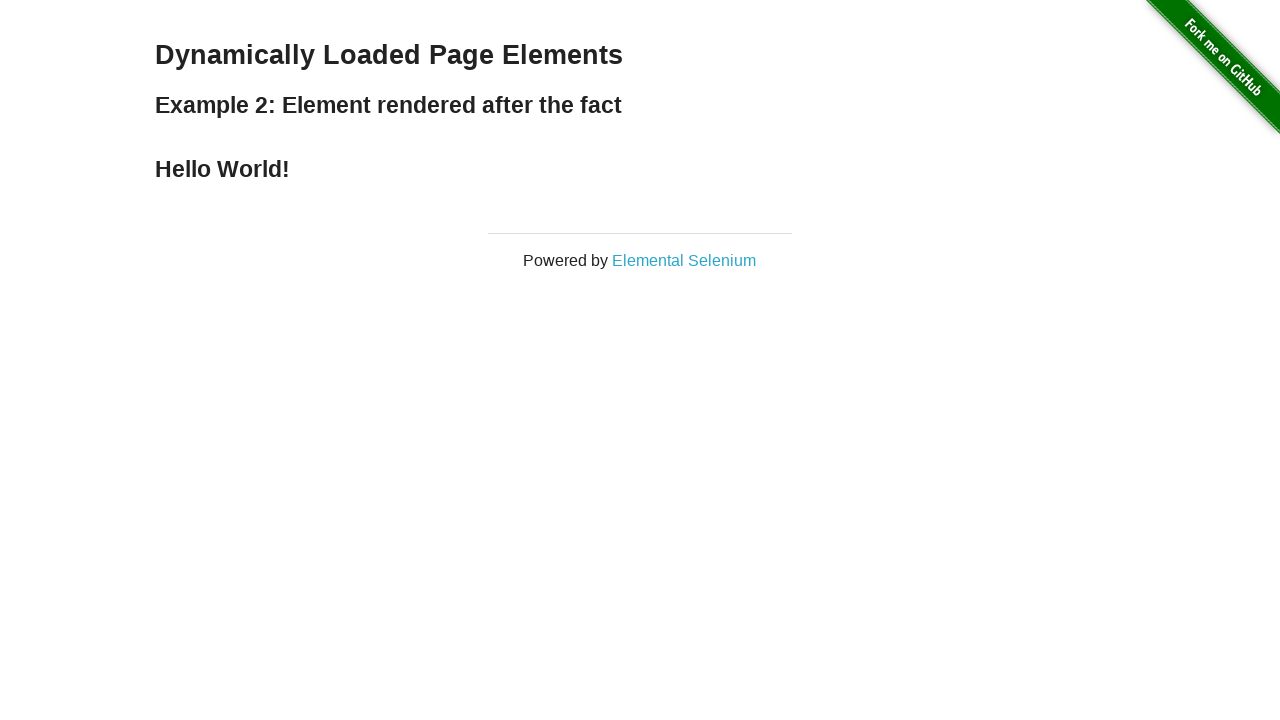

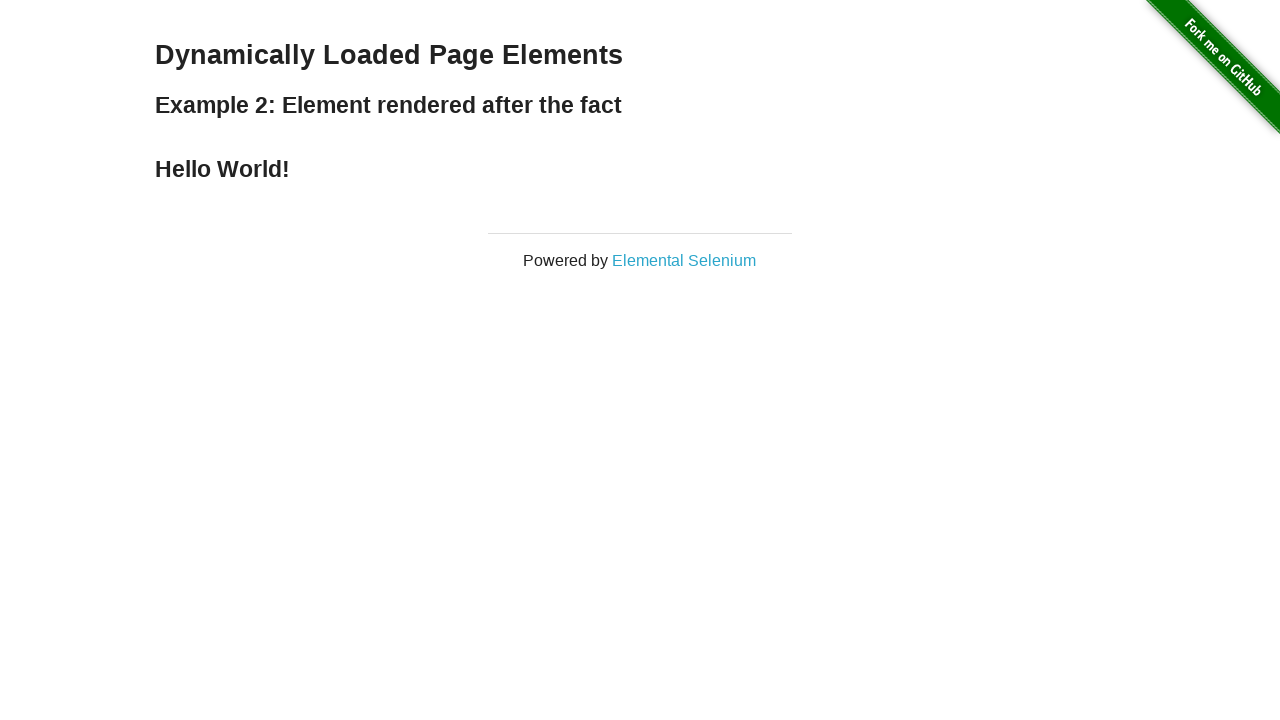